Tests filling a username field in a basic HTML form and submitting it, then verifies the submitted value is displayed

Starting URL: https://testpages.eviltester.com/styled/basic-html-form-test.html

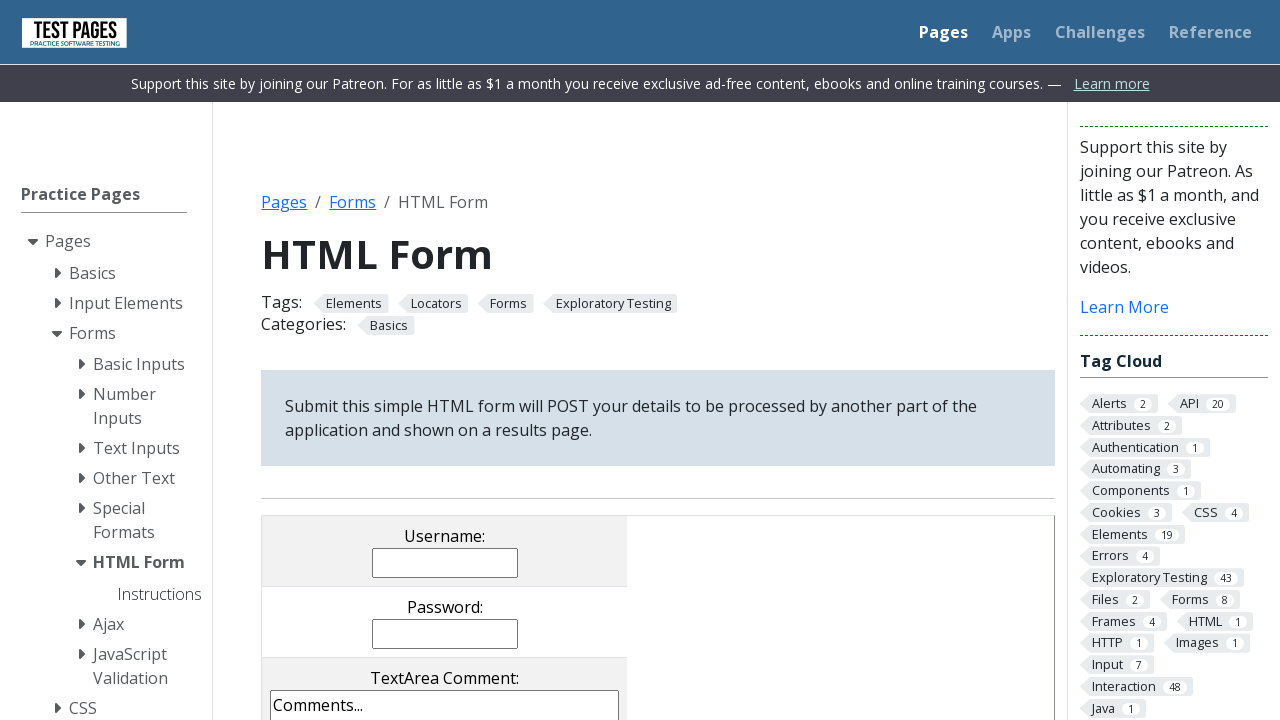

Filled username field with 'Evgeniia' on input[name='username']
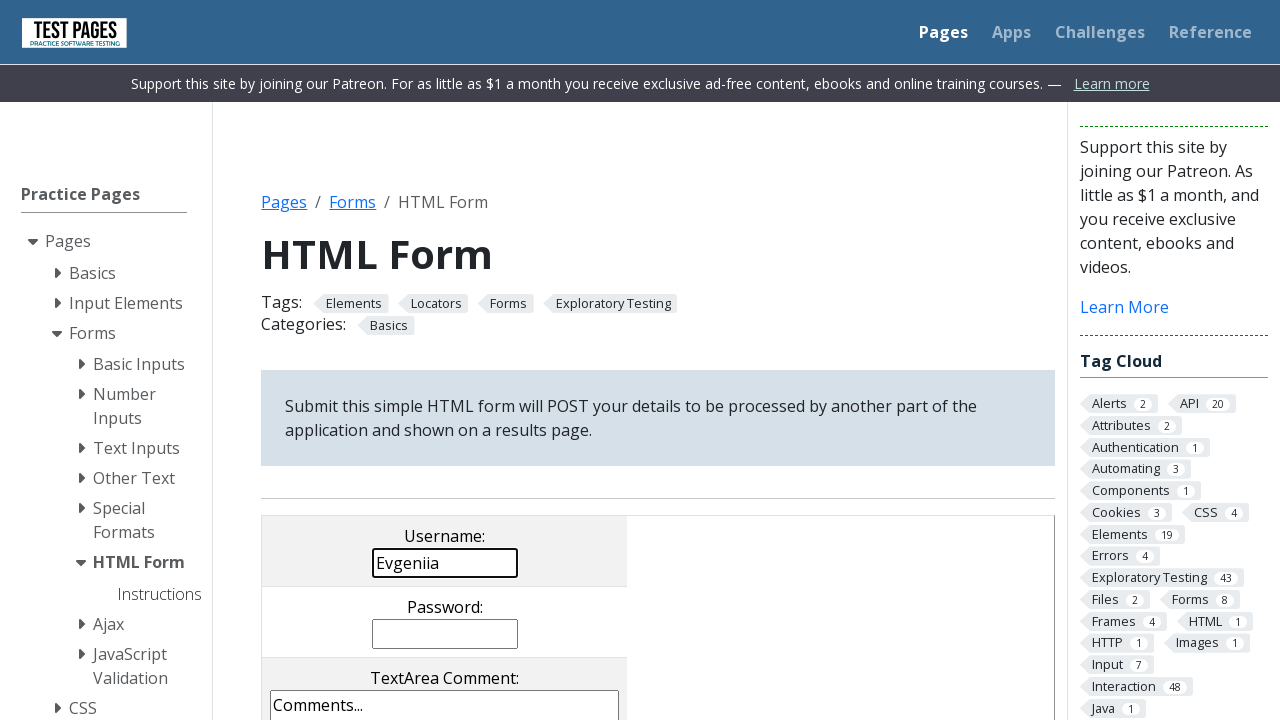

Clicked submit button at (504, 360) on input[value='submit']
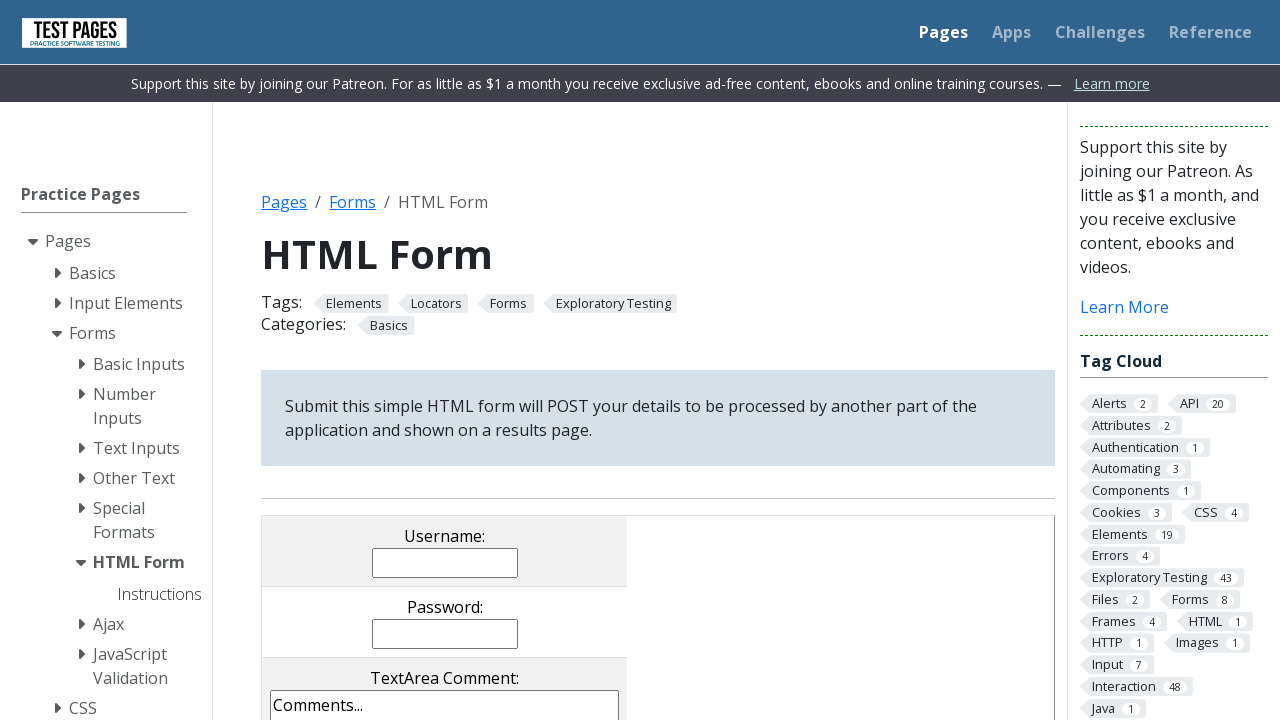

Username value displayed on page
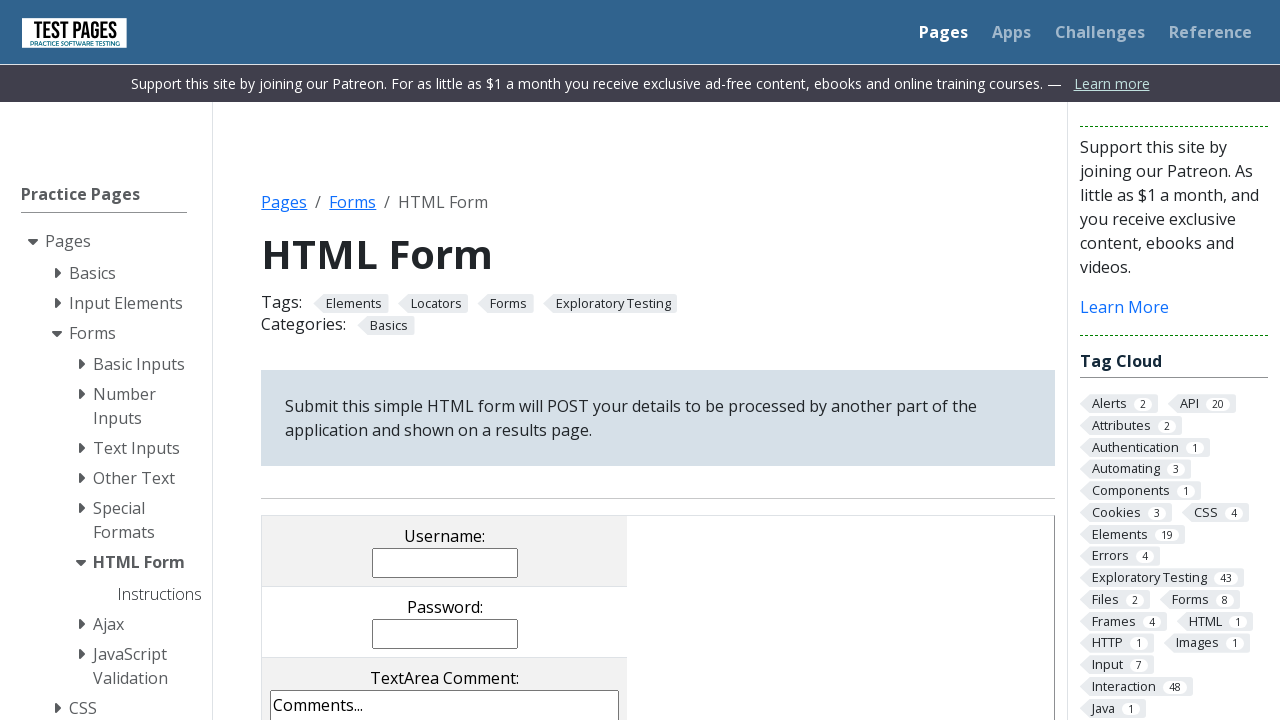

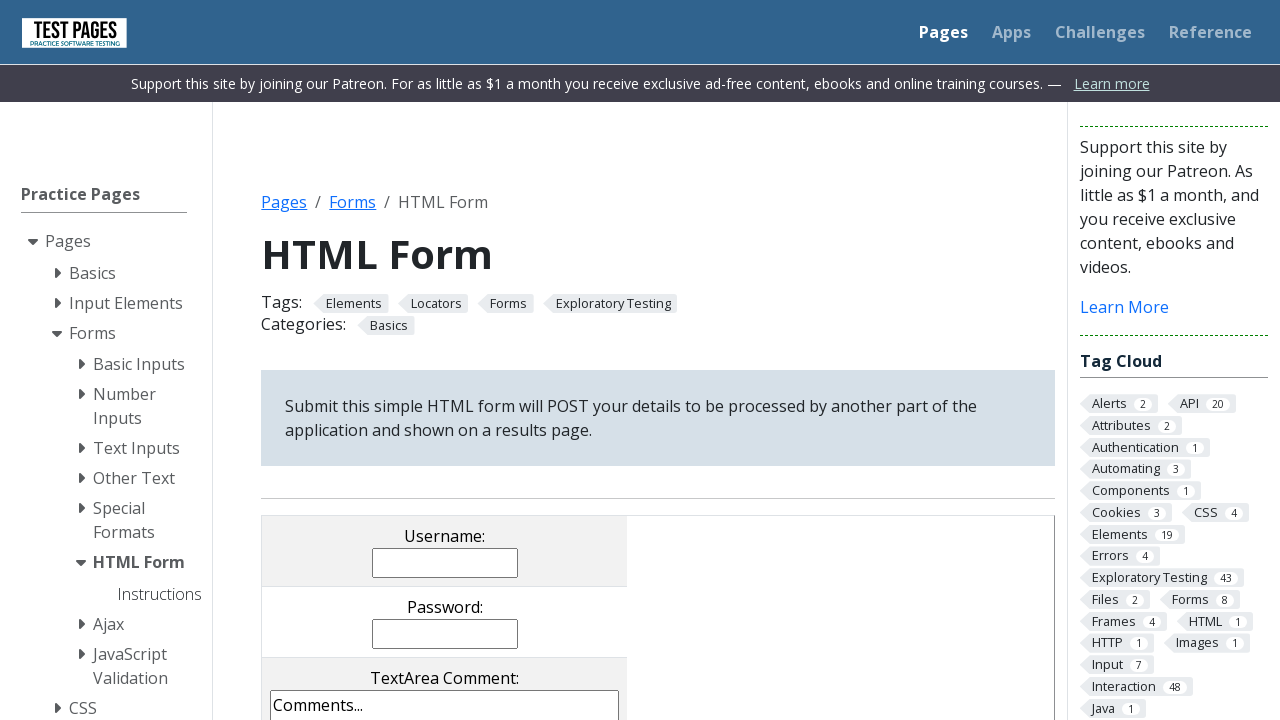